Tests payment form with card number 4000000000000077 (no 3D secure) and verifies Confirmed status

Starting URL: https://sandbox.cardpay.com/MI/cardpayment2.html?orderXml=PE9SREVSIFdBTExFVF9JRD0nODI5OScgT1JERVJfTlVNQkVSPSc0NTgyMTEnIEFNT1VOVD0nMjkxLjg2JyBDVVJSRU5DWT0nRVVSJyAgRU1BSUw9J2N1c3RvbWVyQGV4YW1wbGUuY29tJz4KPEFERFJFU1MgQ09VTlRSWT0nVVNBJyBTVEFURT0nTlknIFpJUD0nMTAwMDEnIENJVFk9J05ZJyBTVFJFRVQ9JzY3NyBTVFJFRVQnIFBIT05FPSc4NzY5OTA5MCcgVFlQRT0nQklMTElORycvPgo8L09SREVSPg==&sha512=998150a2b27484b776a1628bfe7505a9cb430f276dfa35b14315c1c8f03381a90490f6608f0dcff789273e05926cd782e1bb941418a9673f43c47595aa7b8b0d

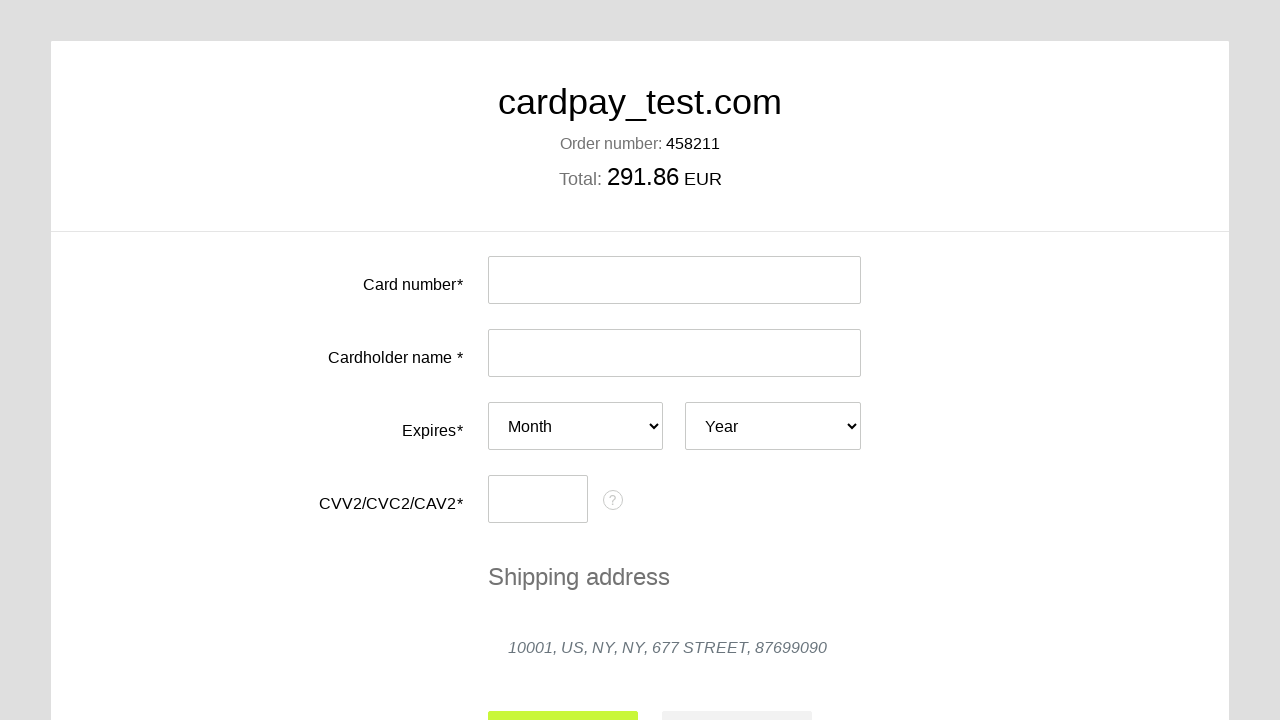

Clicked card number input field at (674, 280) on #input-card-number
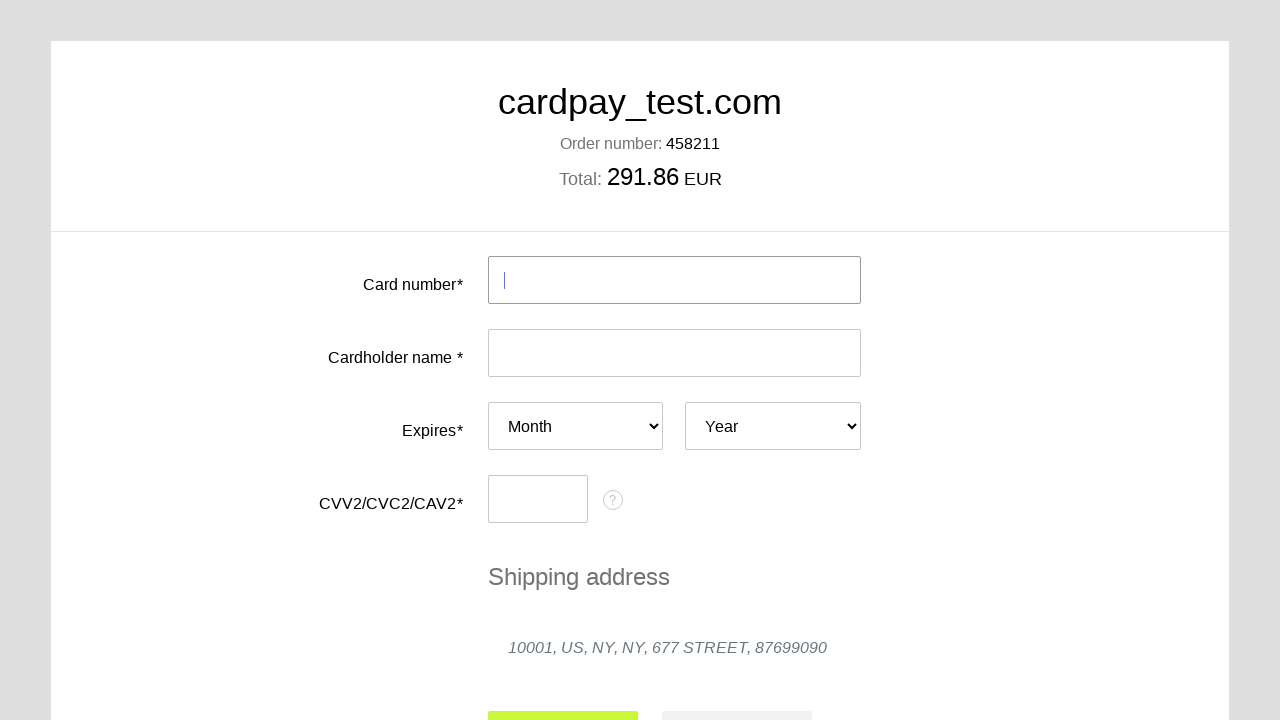

Filled card number 4000000000000077 (no 3D secure) on #input-card-number
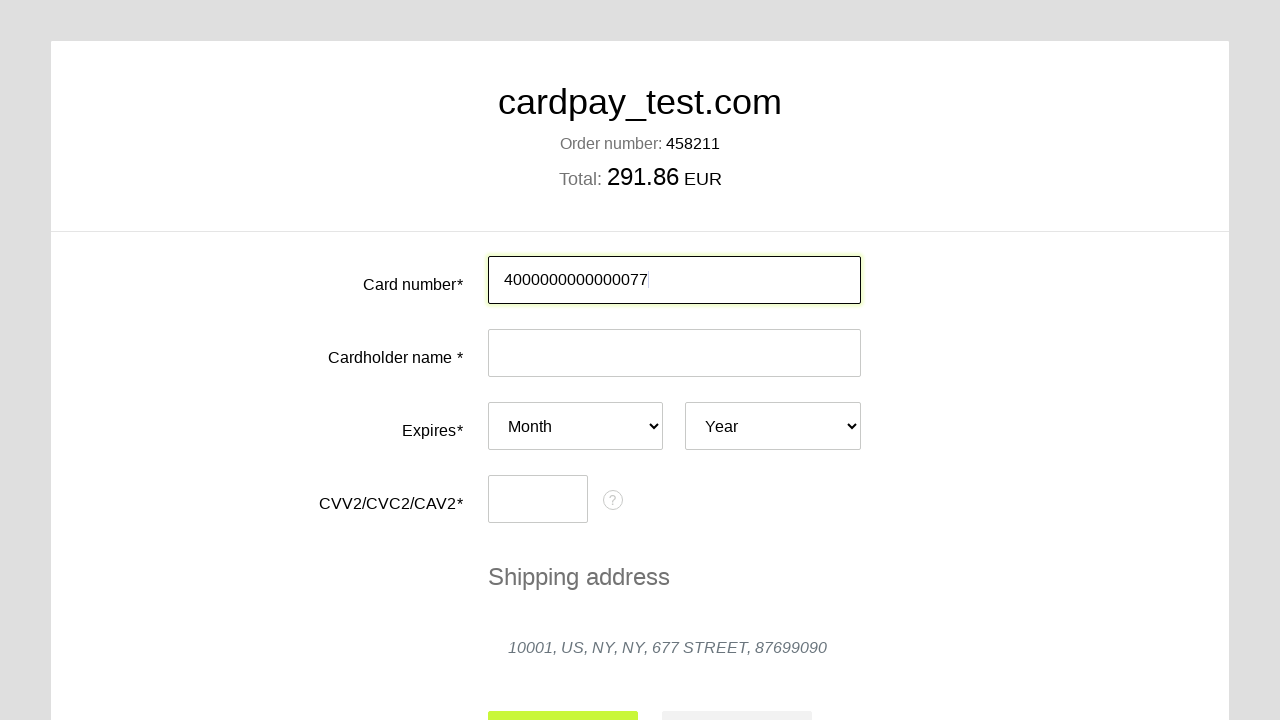

Clicked card holder name input field at (674, 353) on #input-card-holder
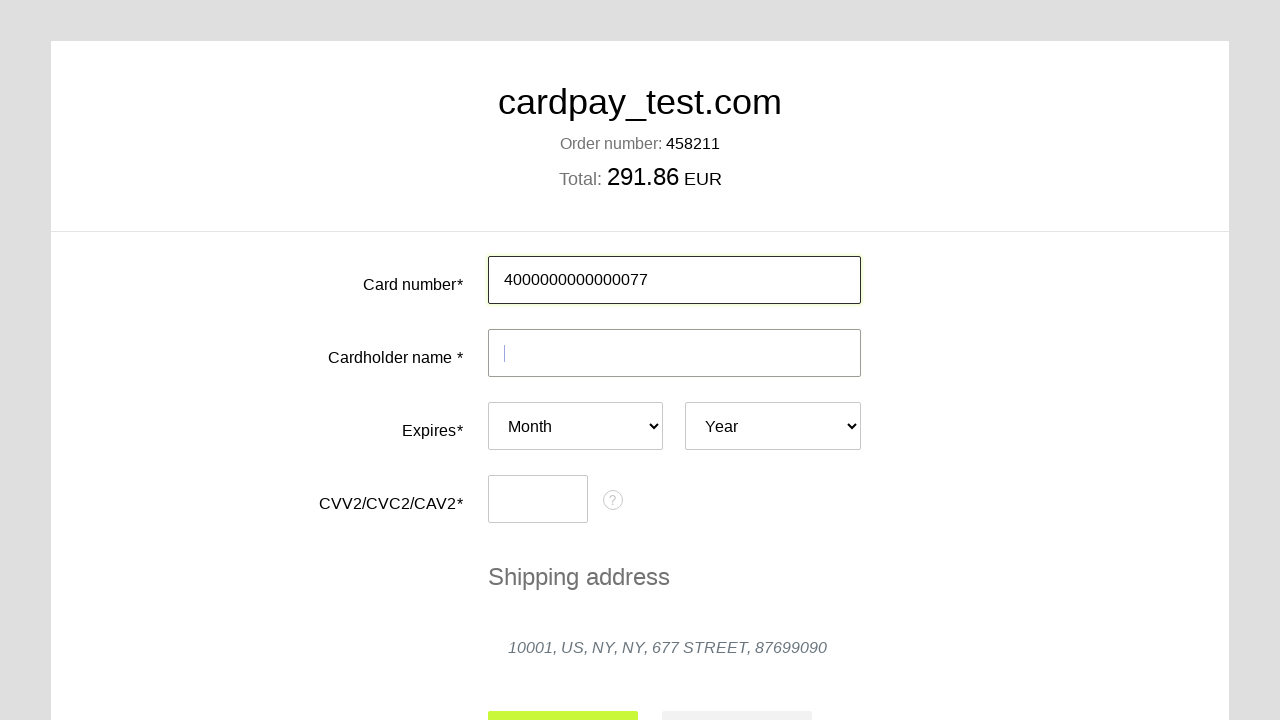

Filled card holder name with 'TEST' on #input-card-holder
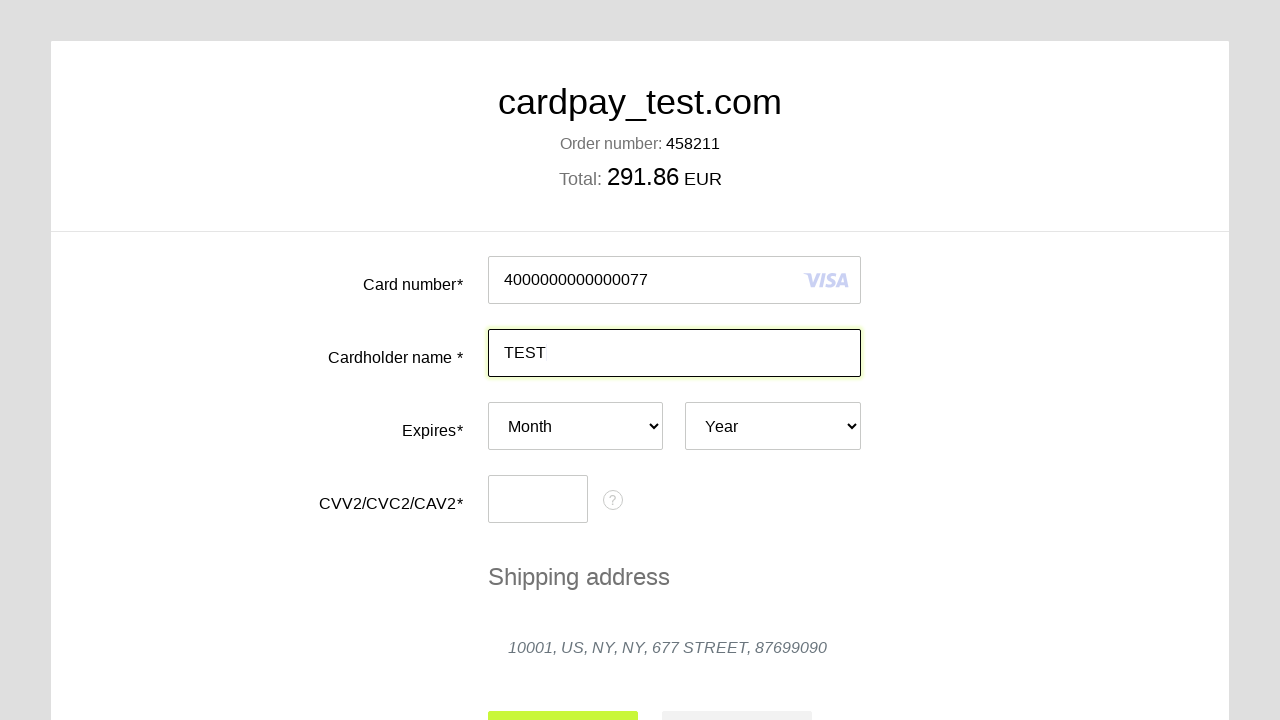

Submitted payment form to reveal additional fields
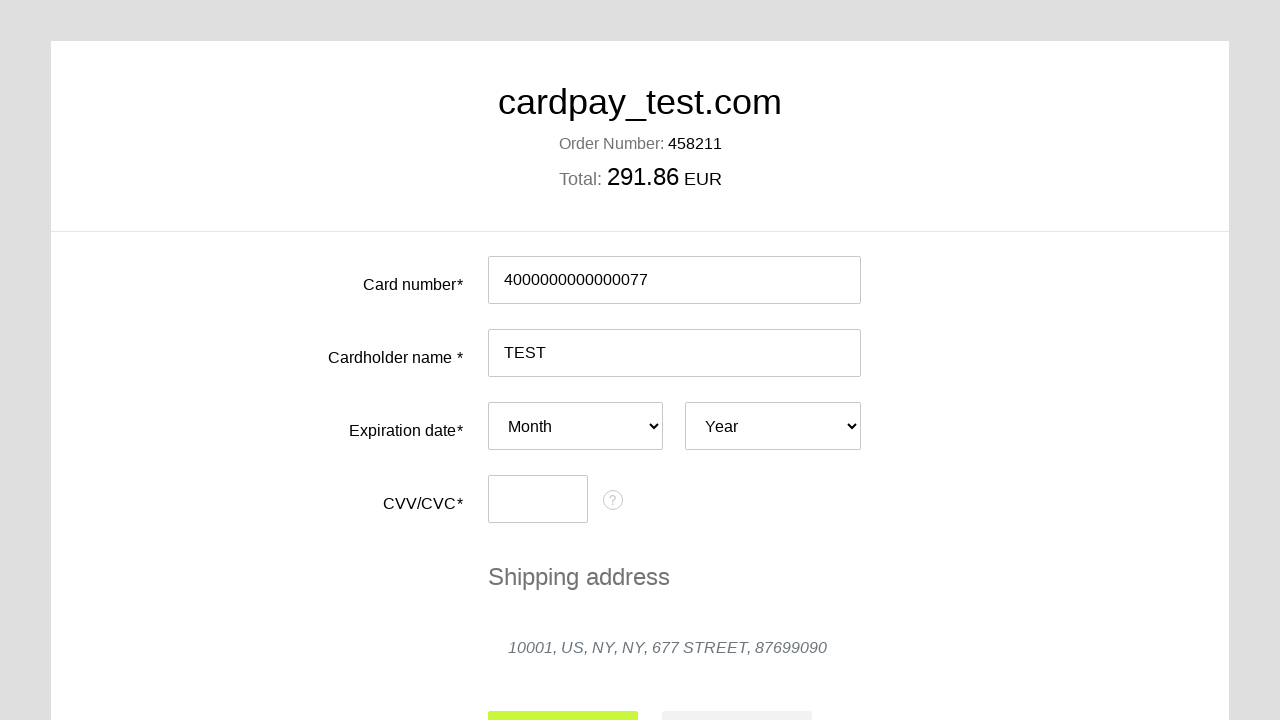

Selected expiry month 04 on #card-expires-month
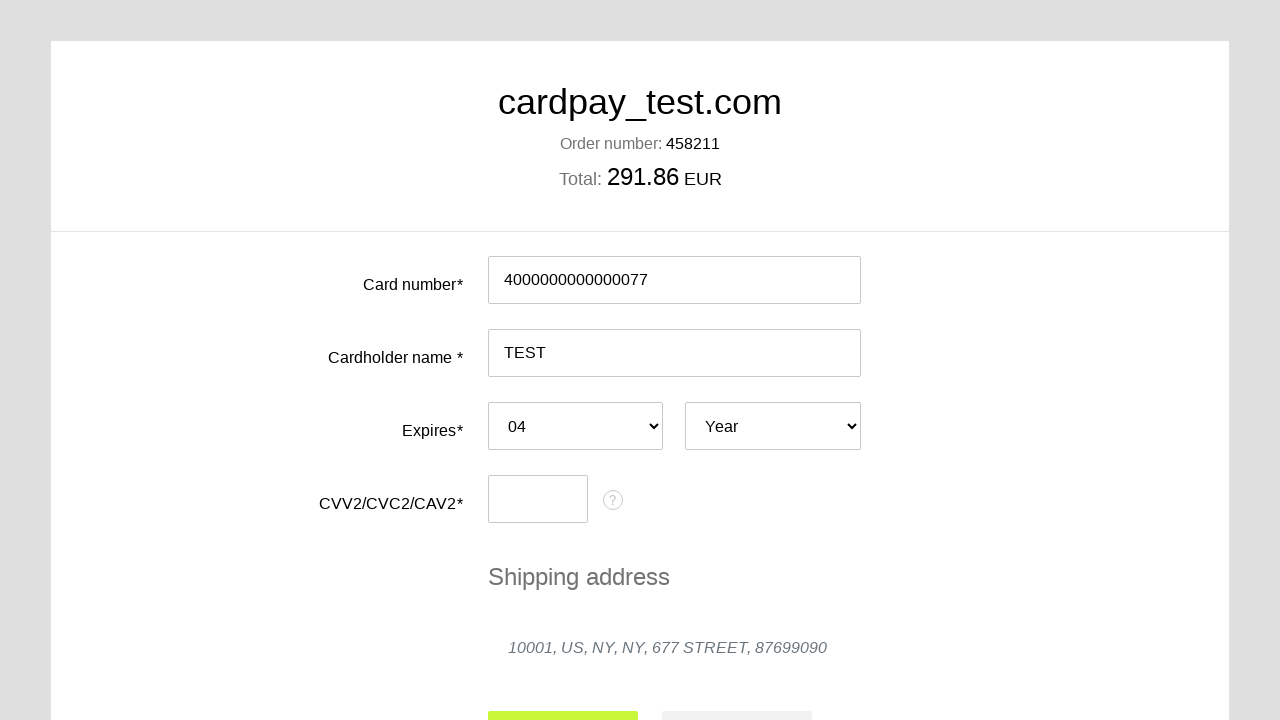

Selected expiry year 2026 on #card-expires-year
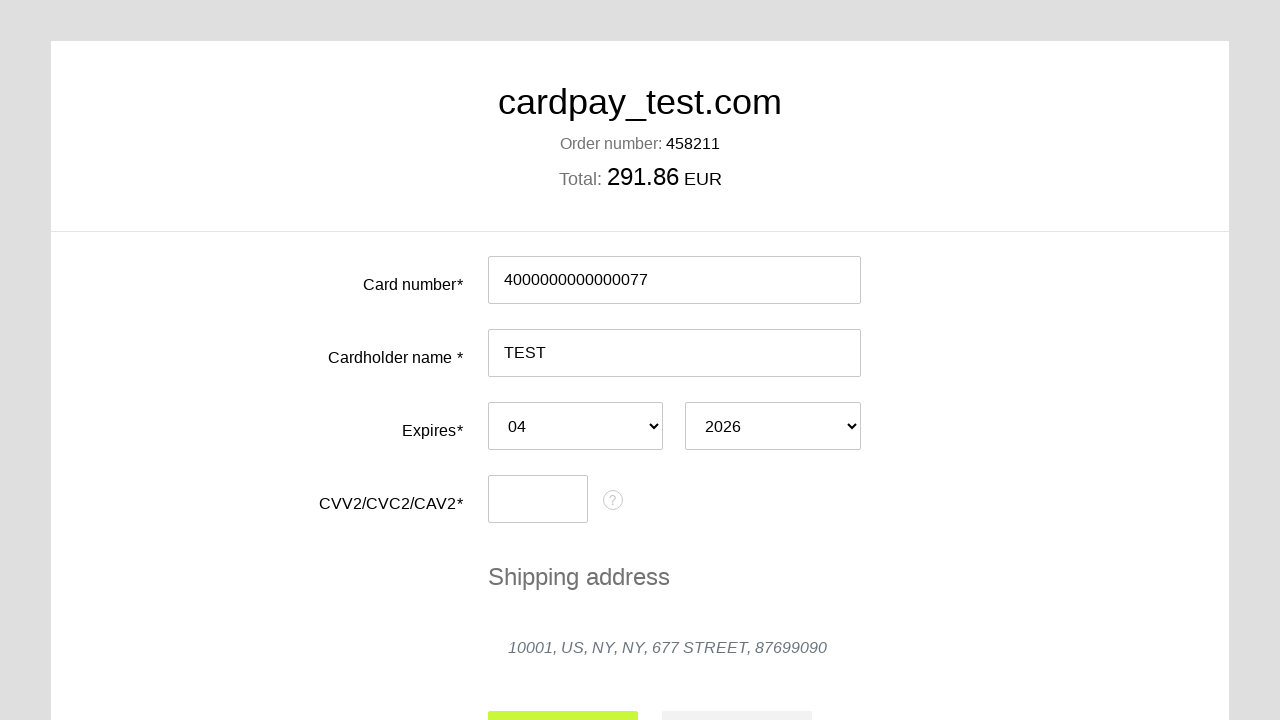

Clicked CVC input field at (538, 499) on #input-card-cvc
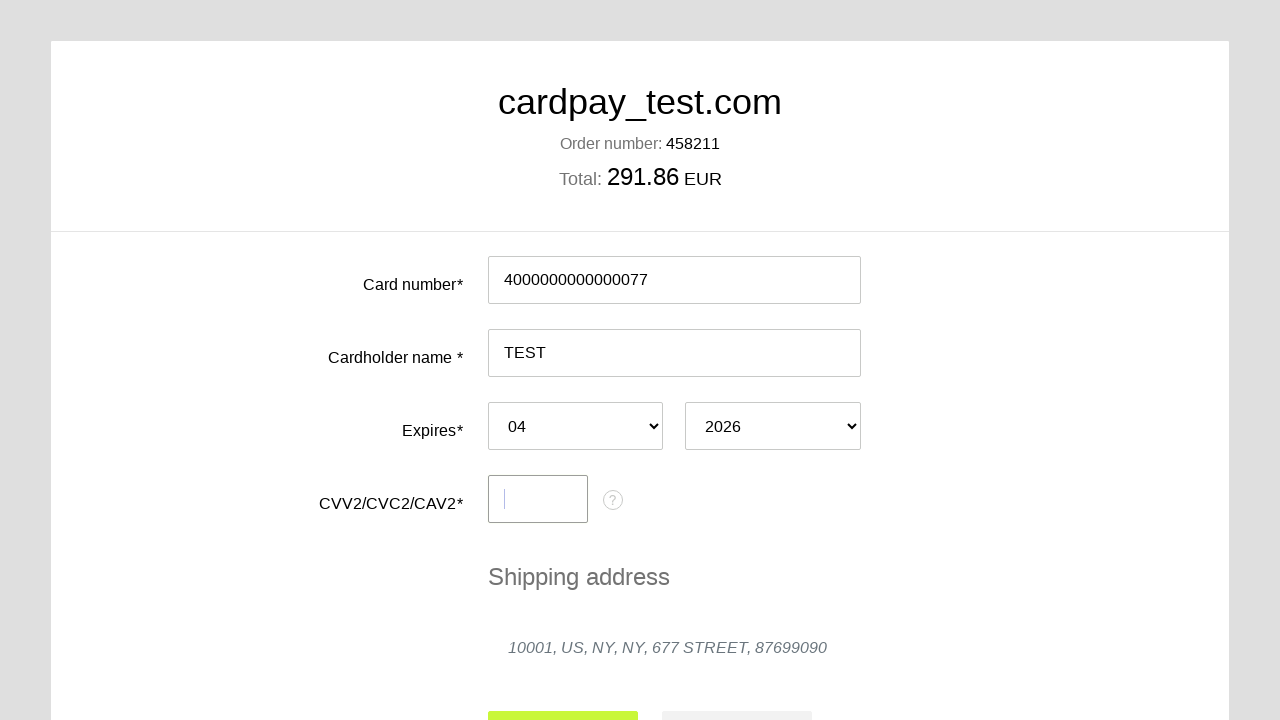

Filled CVC with '123' on #input-card-cvc
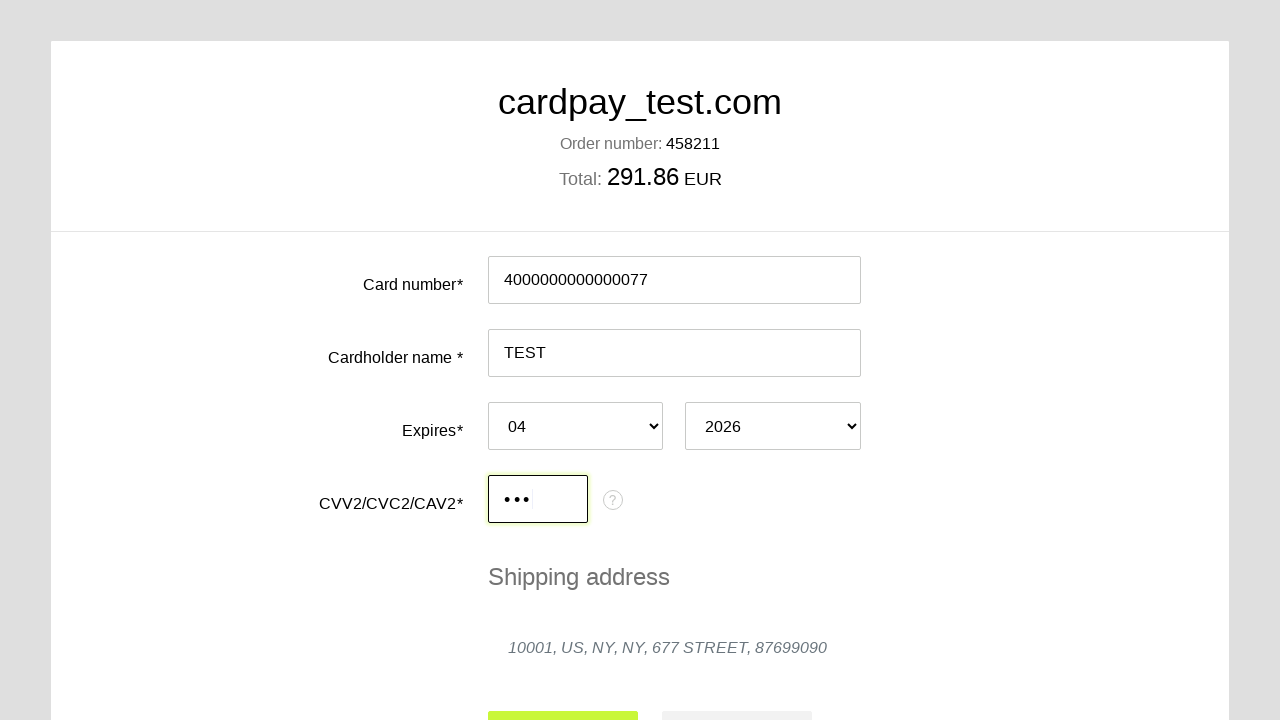

Clicked payment submit button at (563, 696) on #action-submit
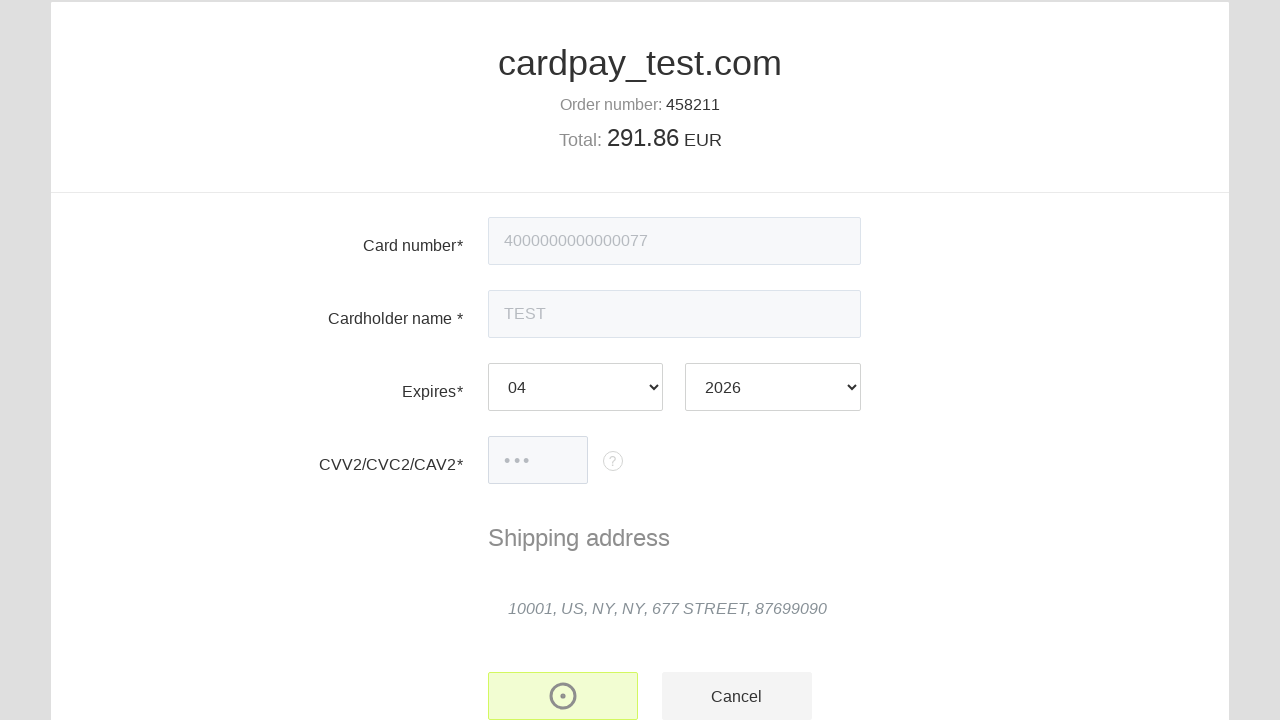

Payment status appeared - verified Confirmed status for no 3D secure card
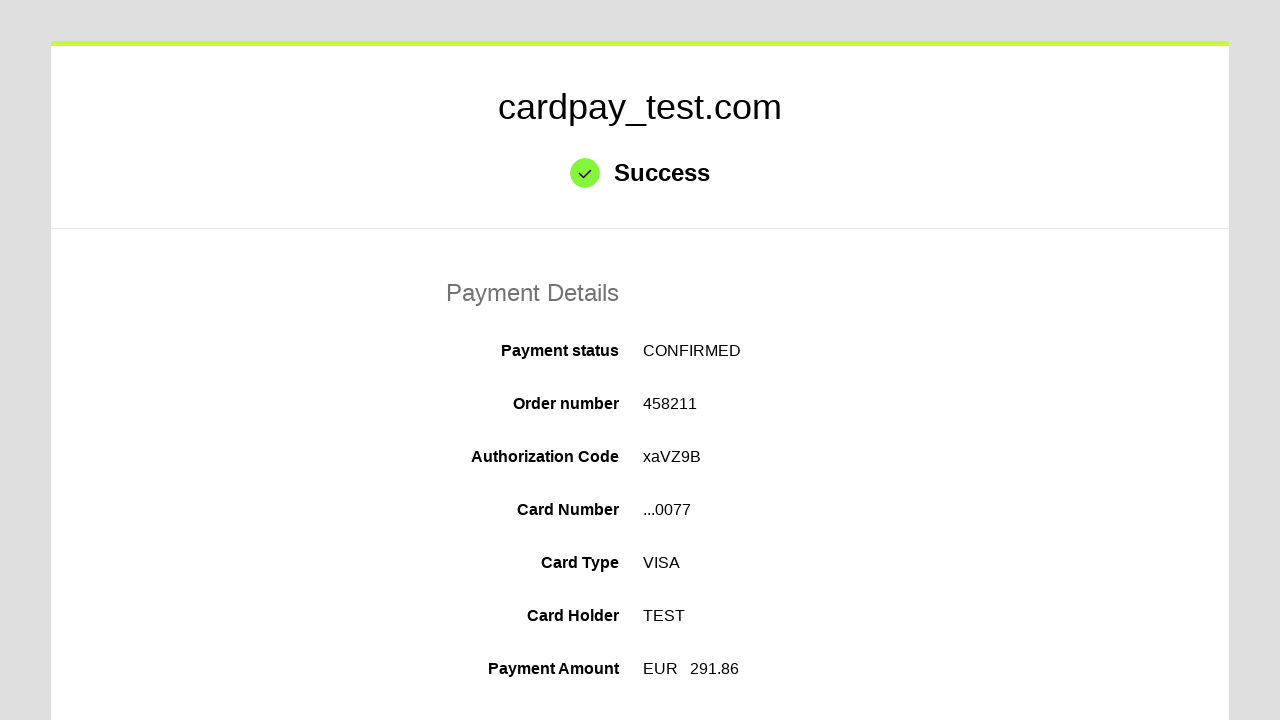

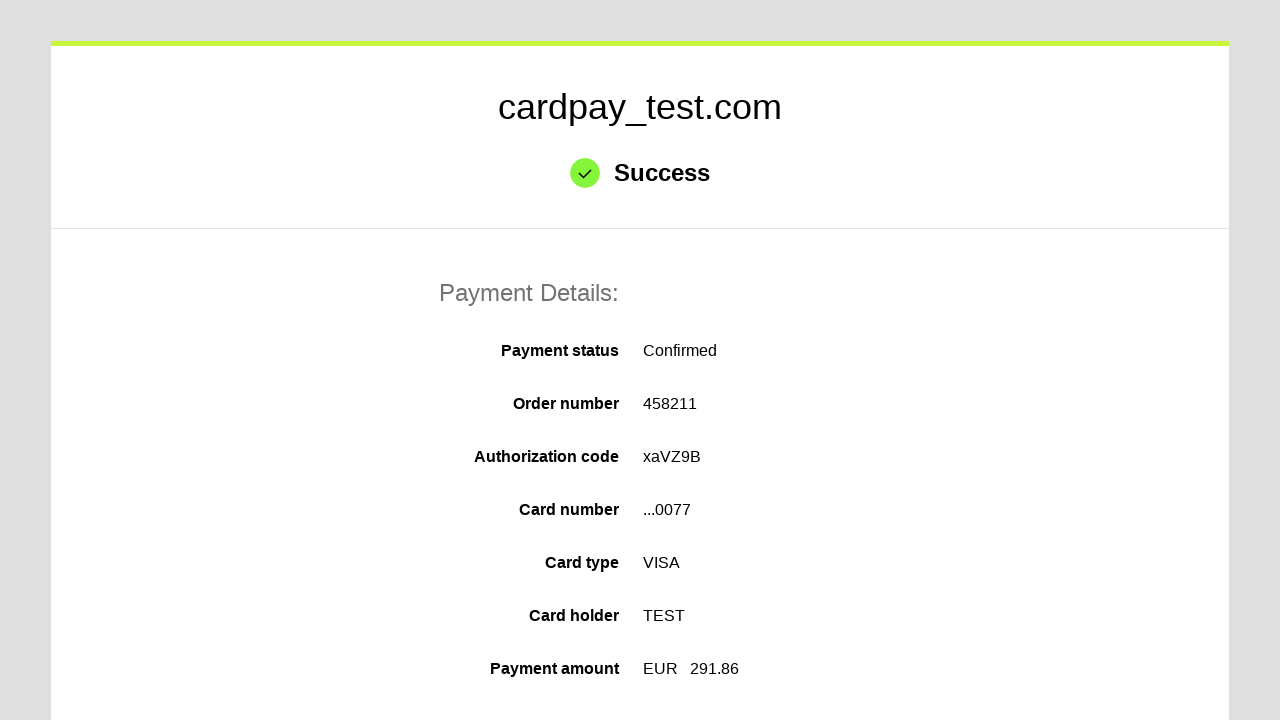